Clicks 'Read More' button and verifies 'Company' text is displayed on the new page

Starting URL: https://www.recodesolutions.com

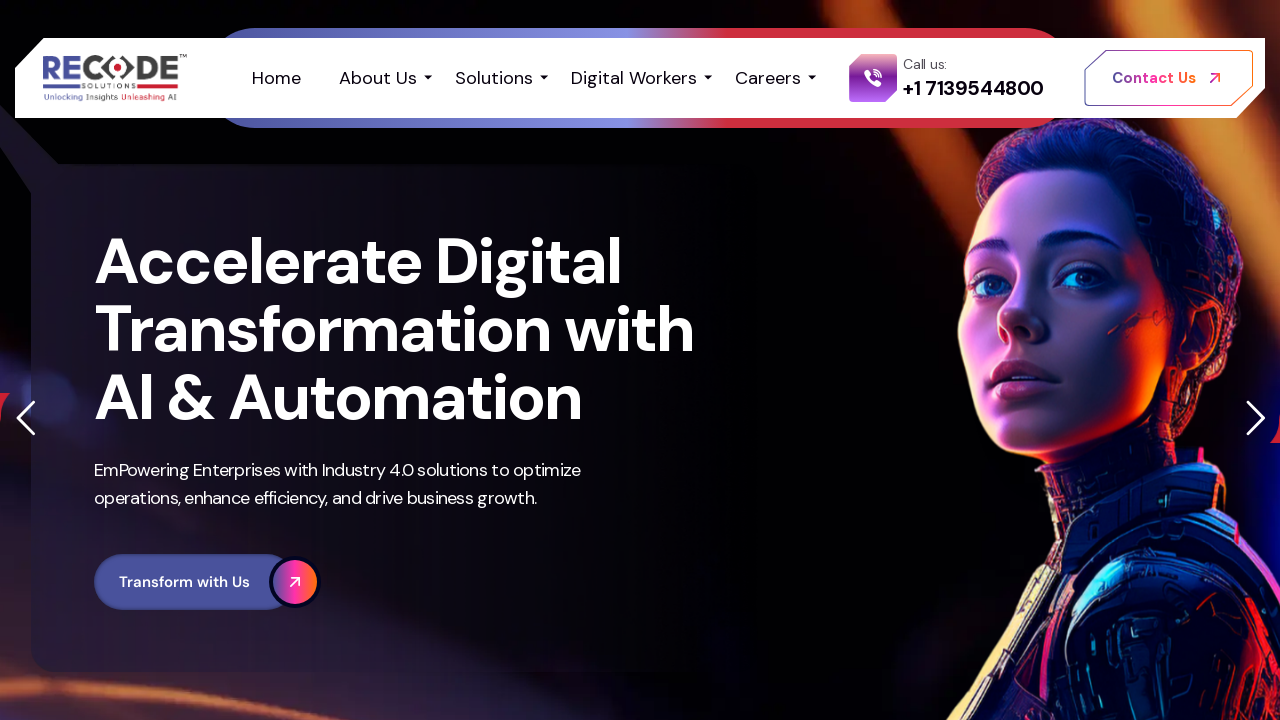

Located 'Read More' button element
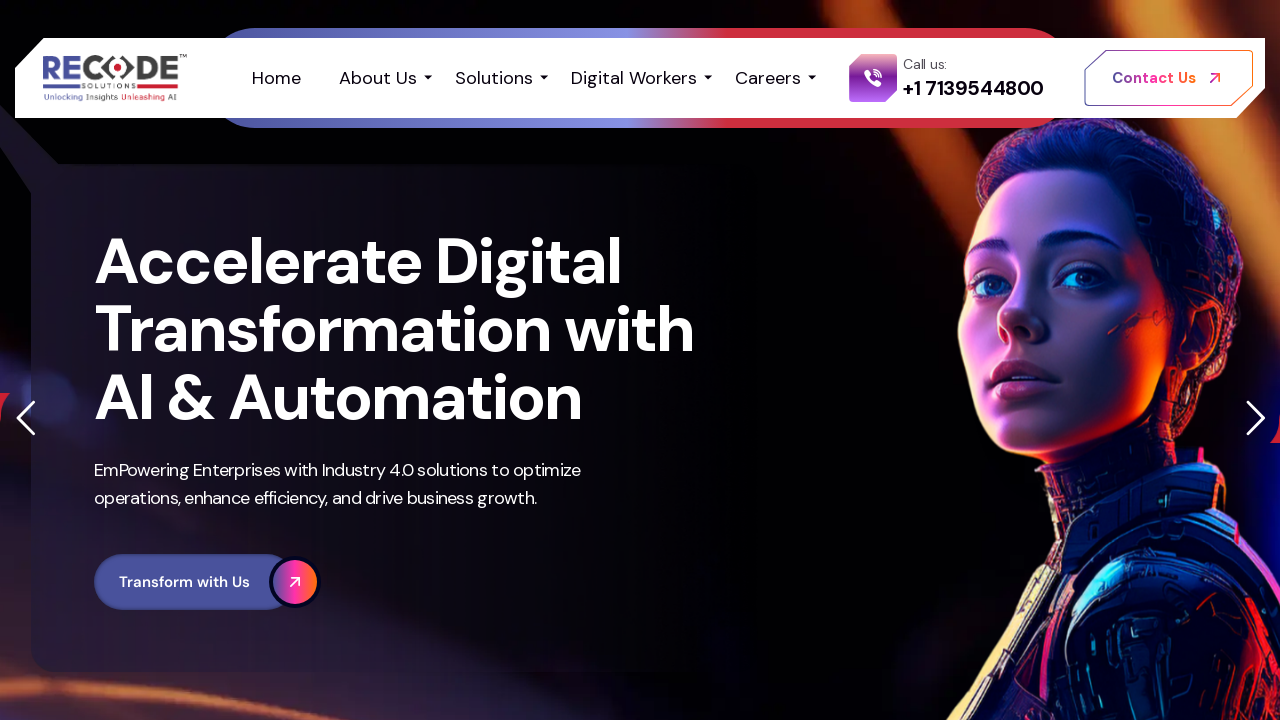

Scrolled 'Read More' button into view
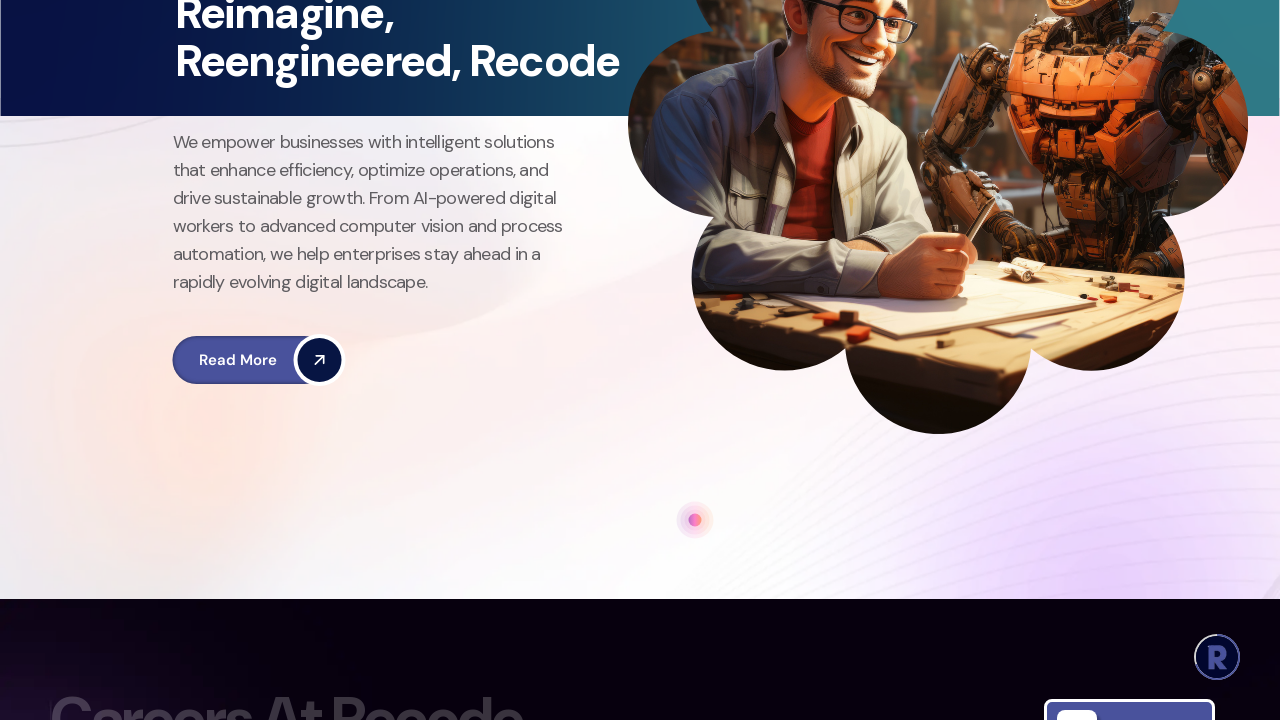

Clicked 'Read More' button at (238, 360) on xpath=//span[normalize-space(text())='Read More'] >> nth=0
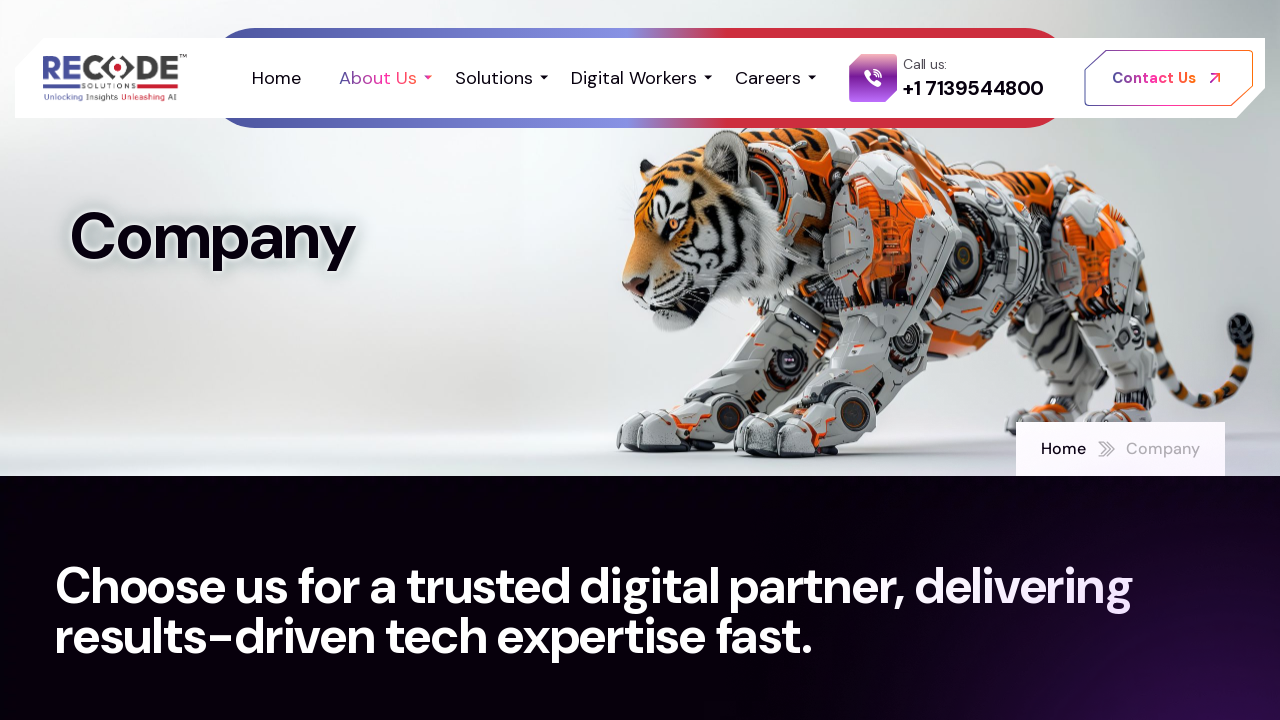

Waited 1000ms for page to load after clicking 'Read More'
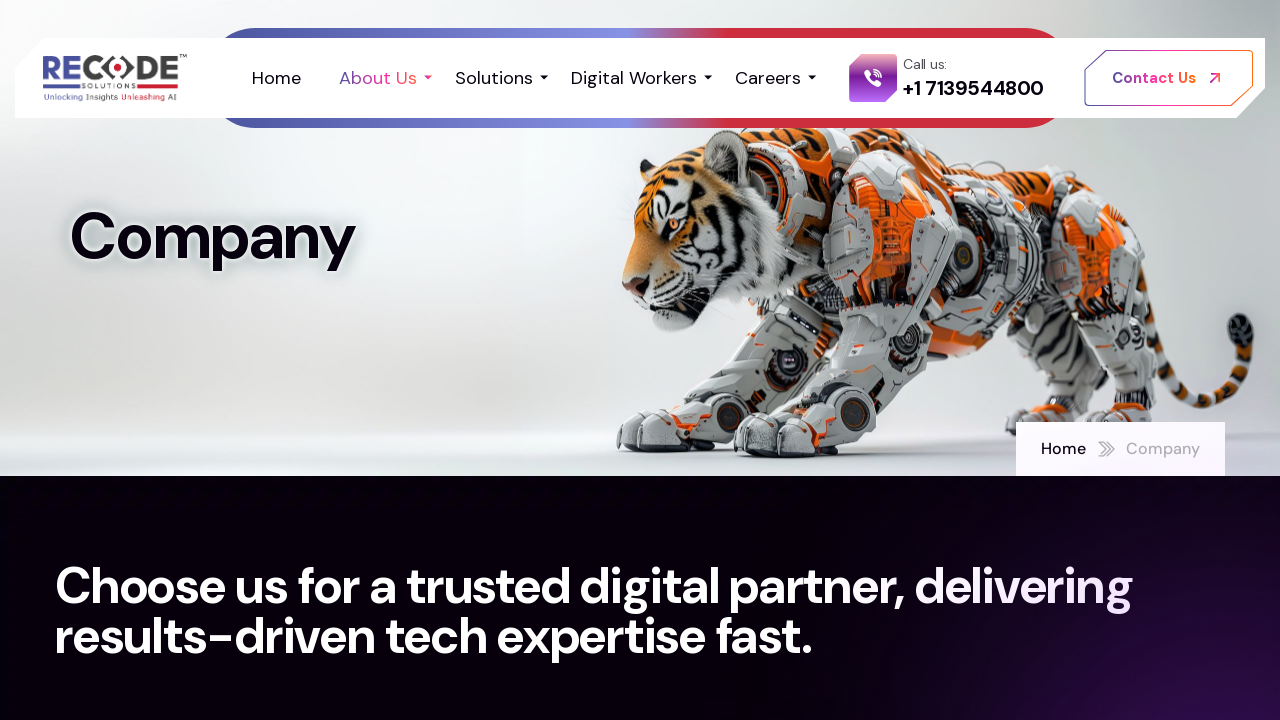

Located 'Company' text element
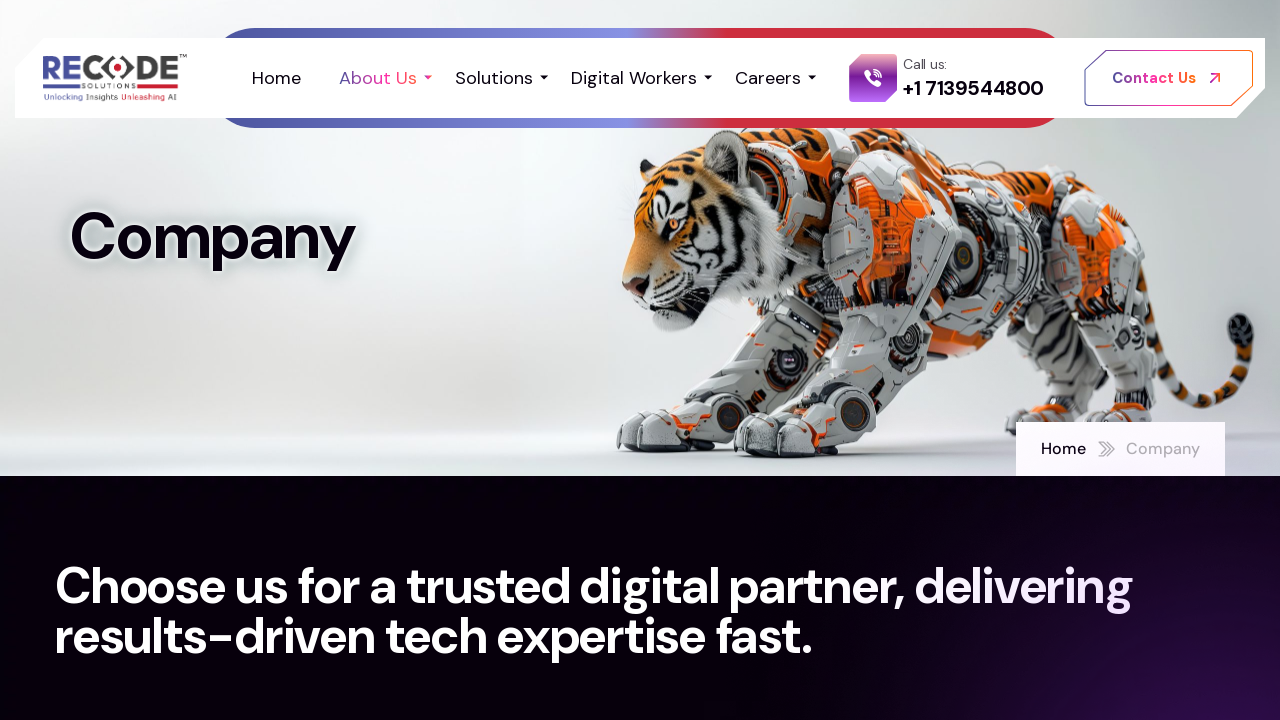

Verified 'Company' text is visible on the new page
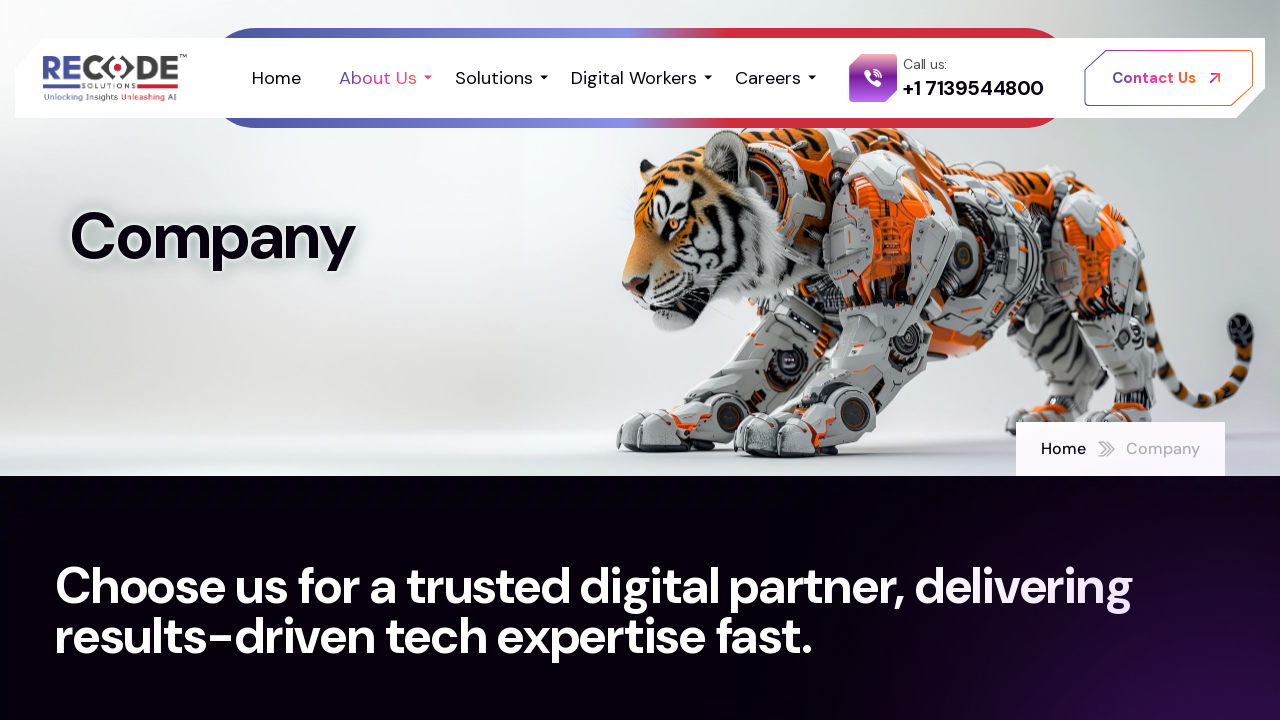

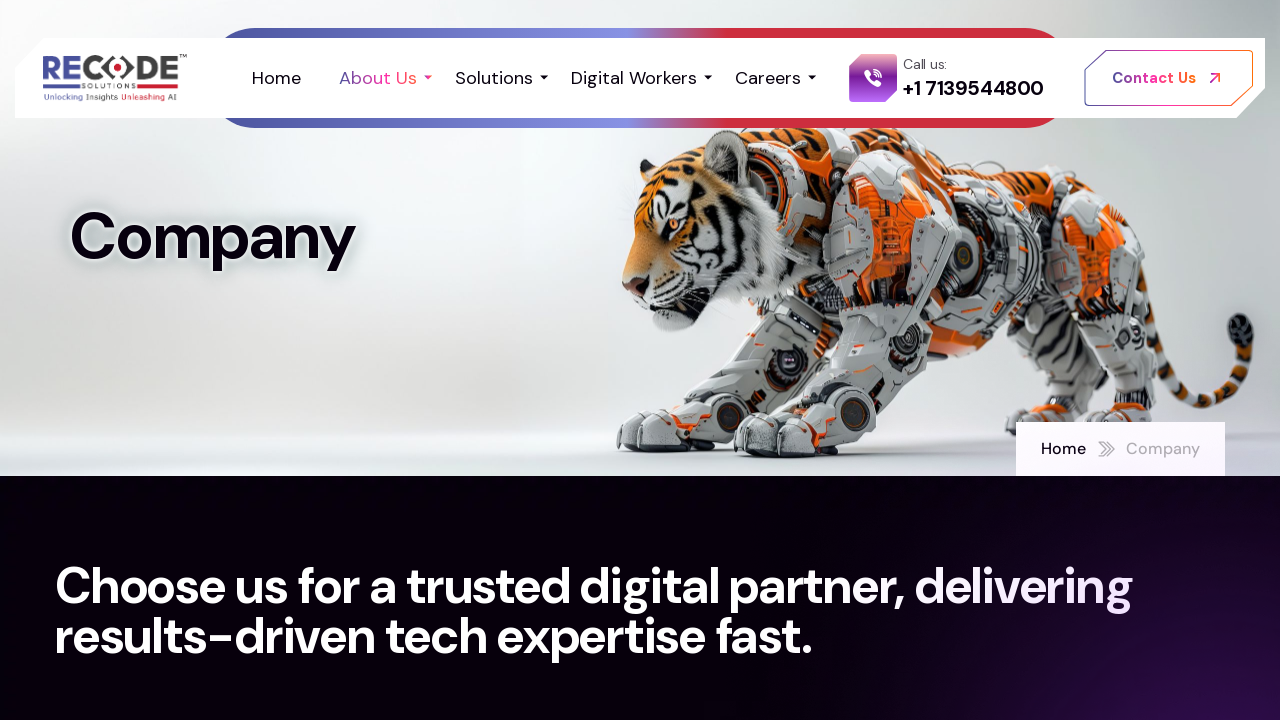